Tests scrolling to elements on a page by moving to a name field and filling it, then filling a date field

Starting URL: https://formy-project.herokuapp.com/scroll

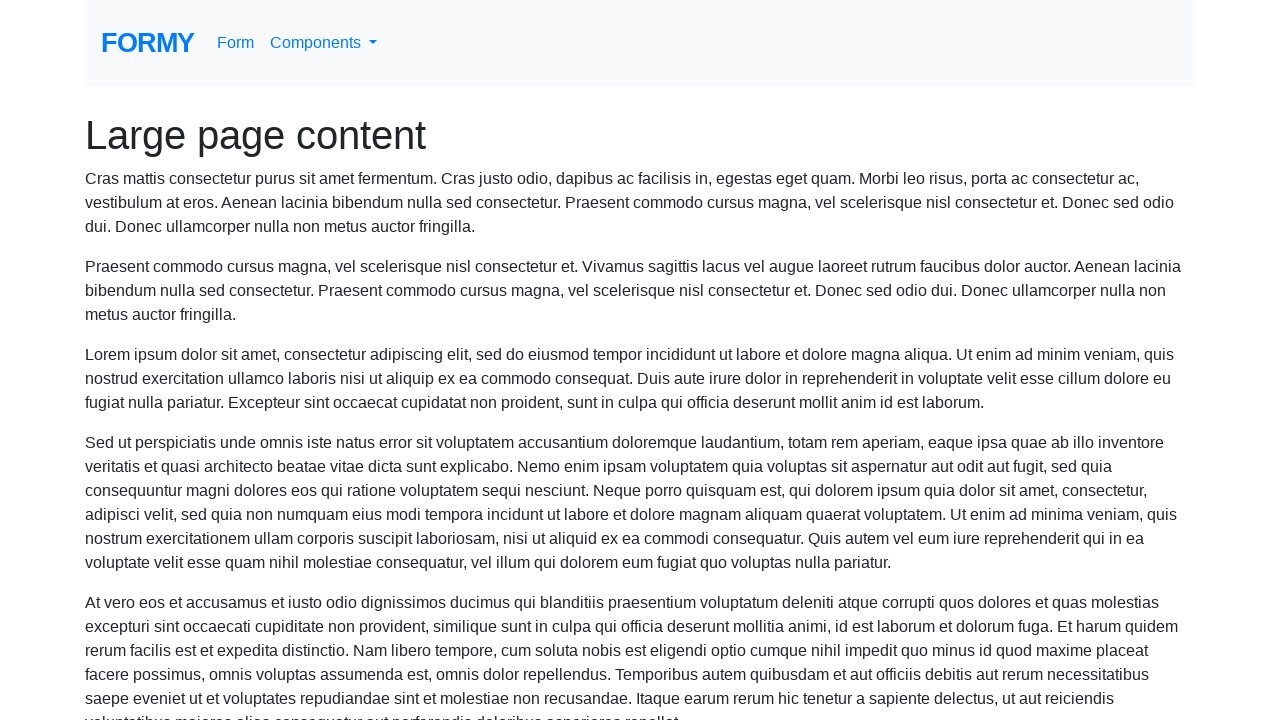

Located the name field element
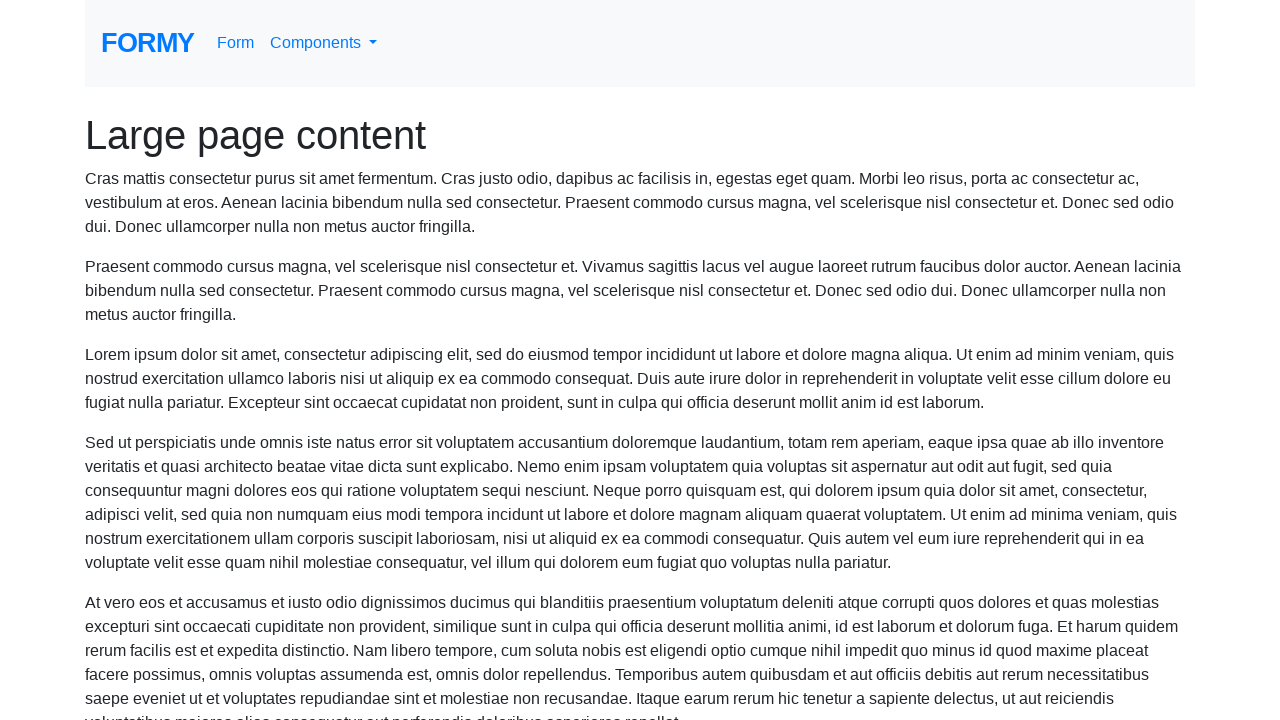

Scrolled to name field
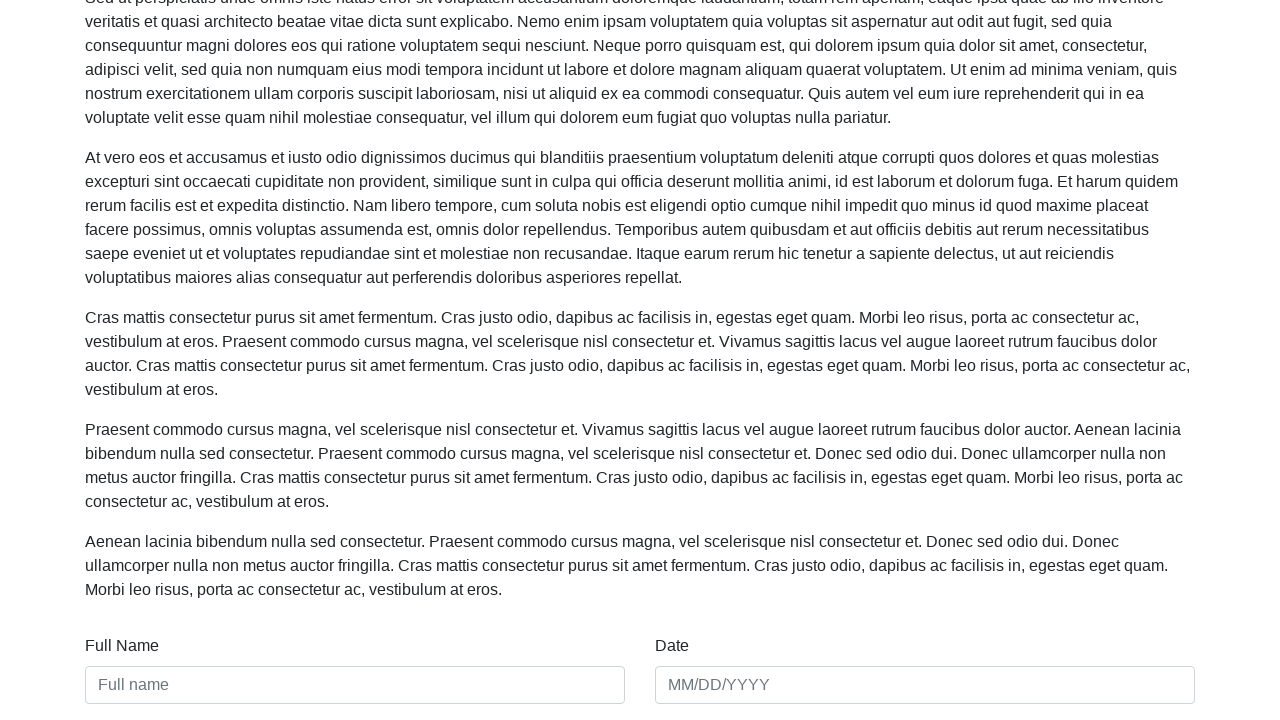

Filled name field with 'Sarah Thompson' on #name
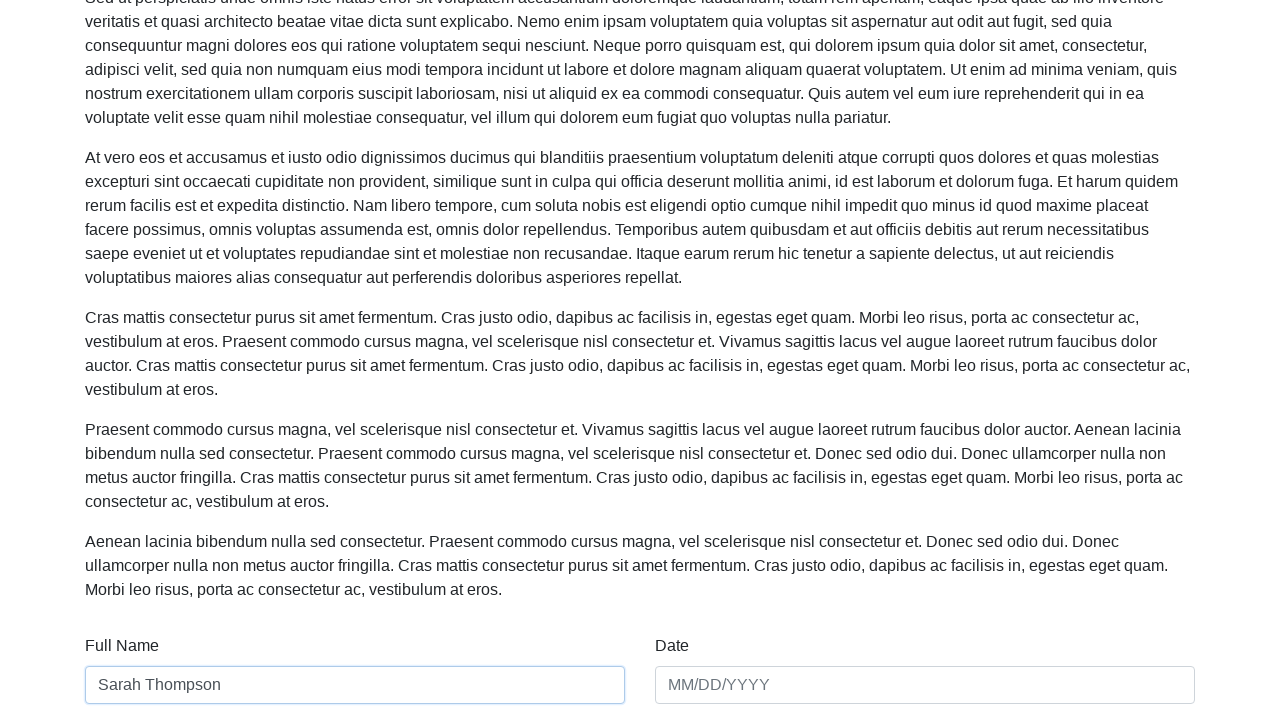

Filled date field with '03/15/1995' on #date
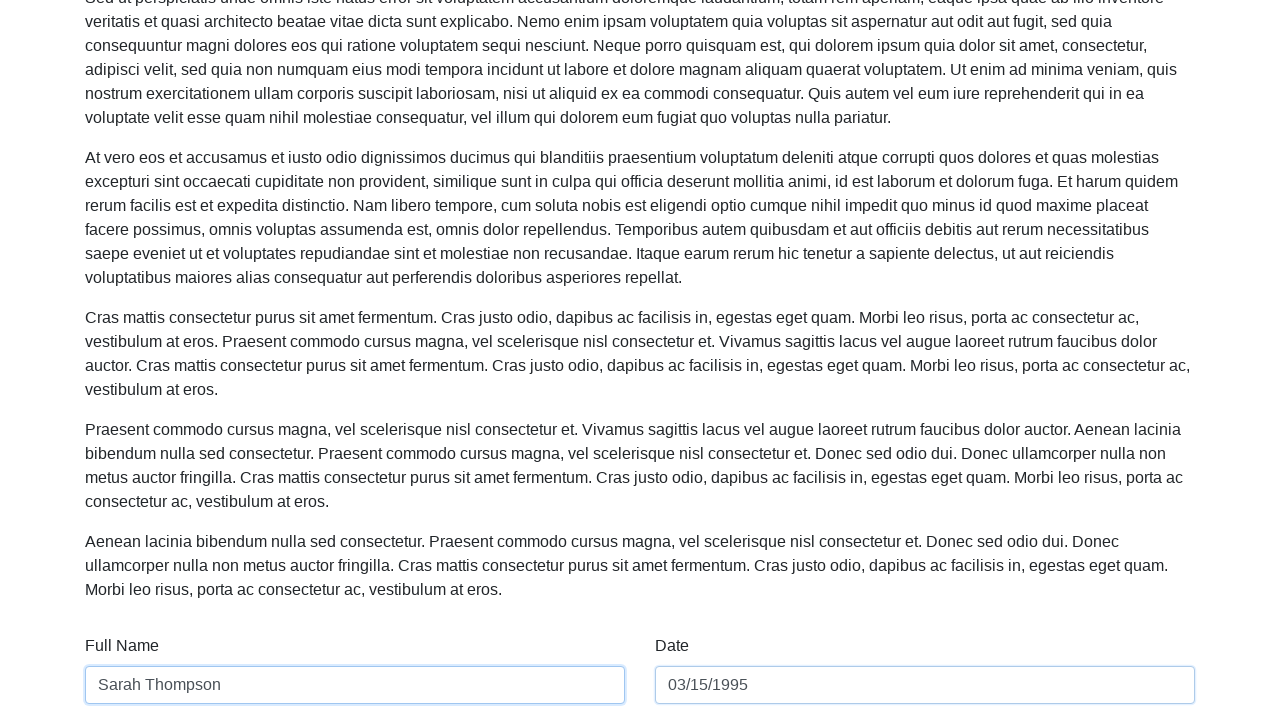

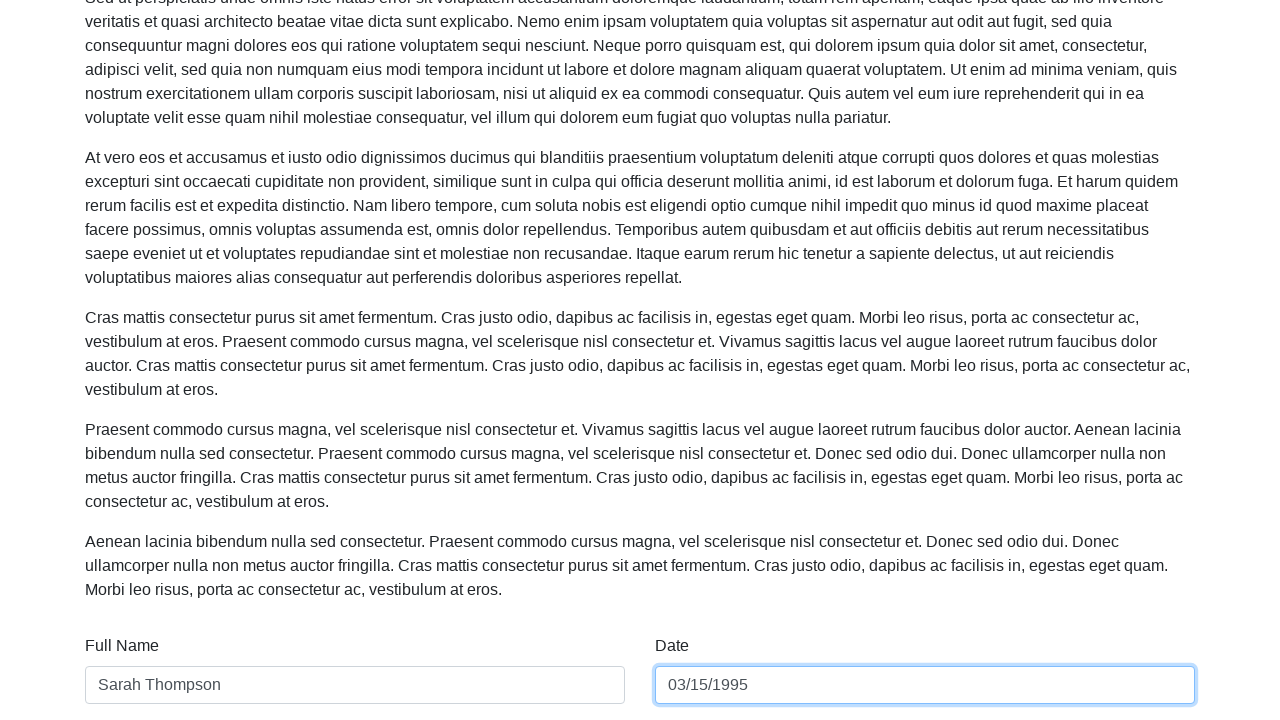